Tests dynamic alert message functionality by clicking a button twice and verifying that the alert message changes between clicks

Starting URL: https://ng-bootstrap.github.io/#/components/alert/examples

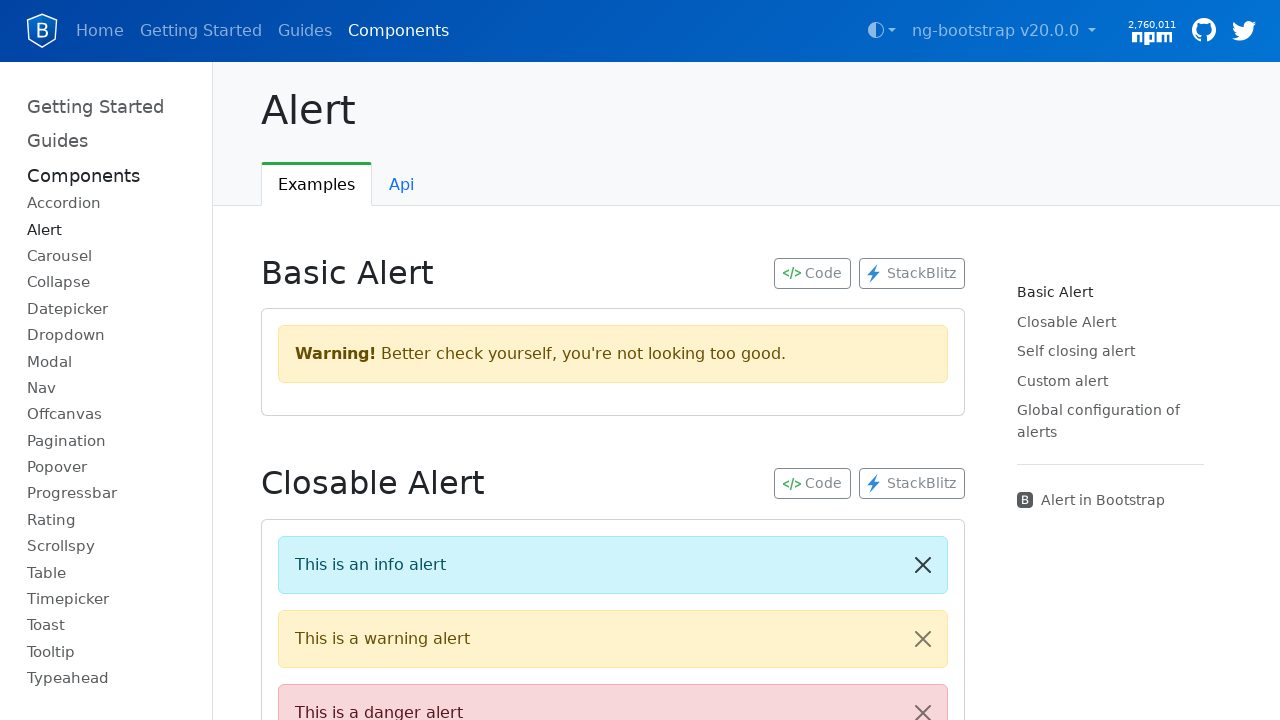

Clicked 'Change message' button to display first alert at (360, 360) on button:has-text('Change message')
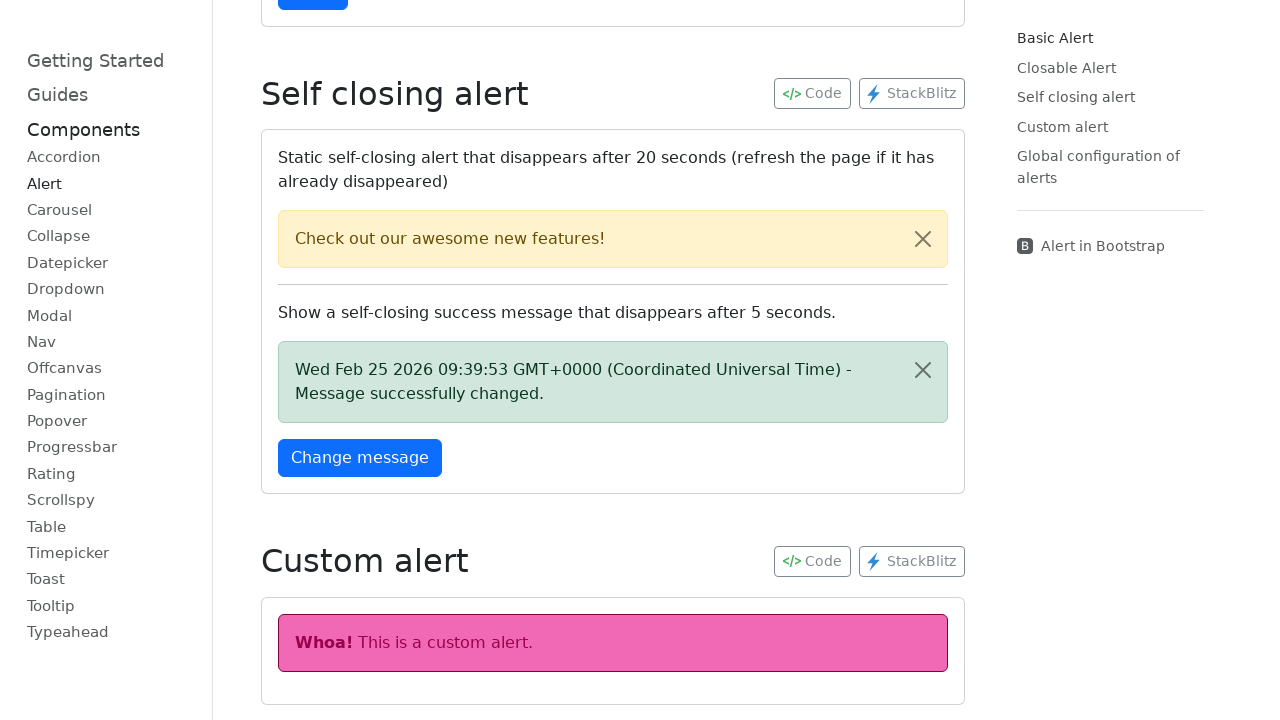

First alert message appeared and is visible
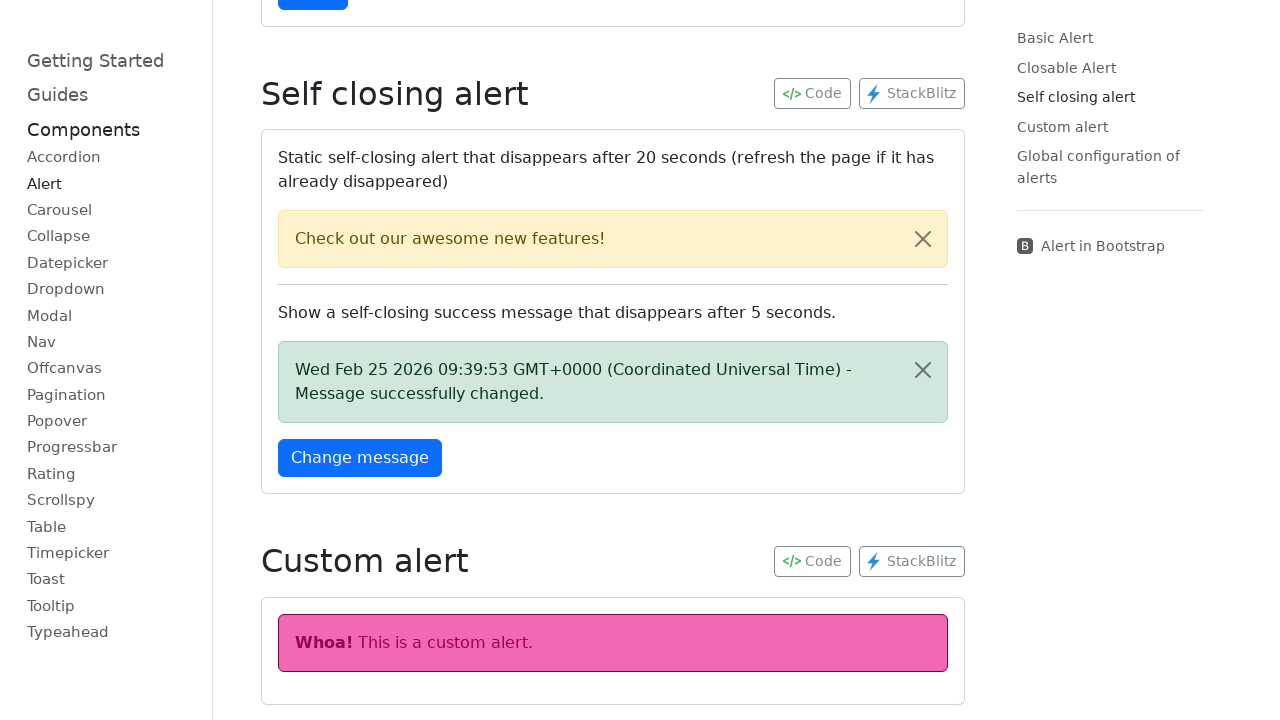

Captured first alert message text: 'Wed Feb 25 2026 09:39:53 GMT+0000 (Coordinated Universal Time) - Message successfully changed.'
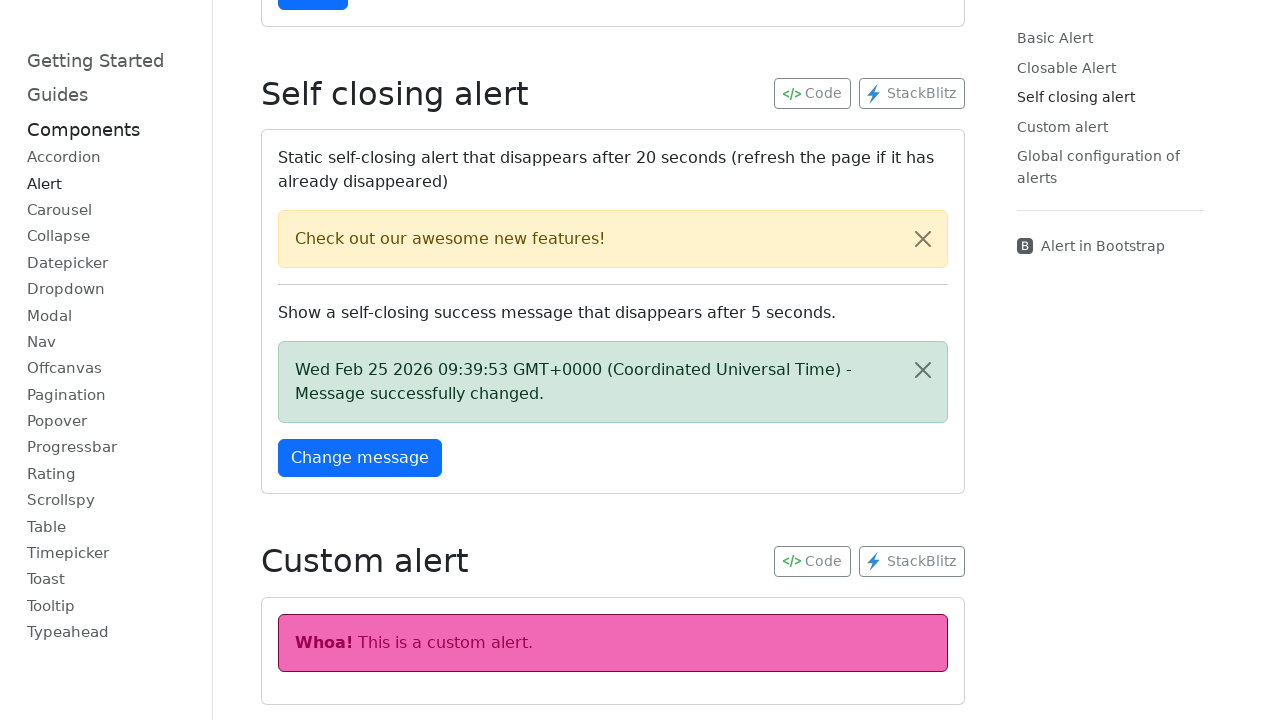

Waited 1 second before second click
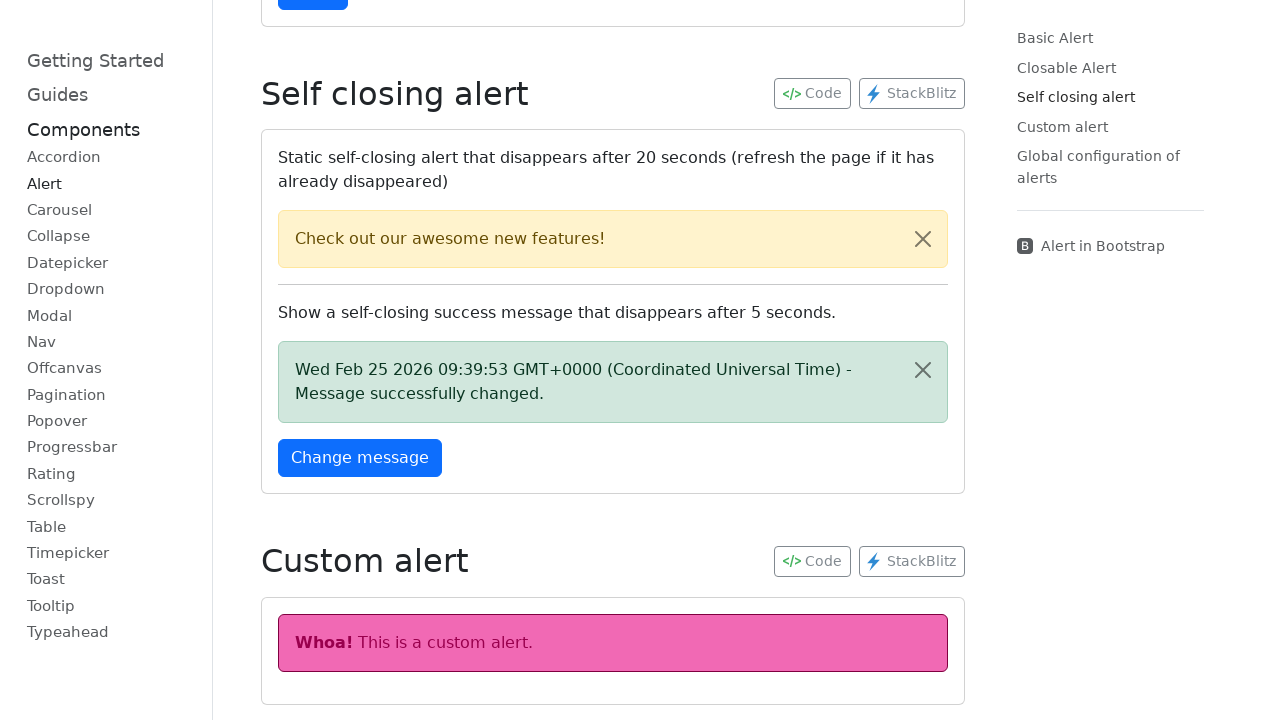

Clicked 'Change message' button a second time at (360, 458) on button:has-text('Change message')
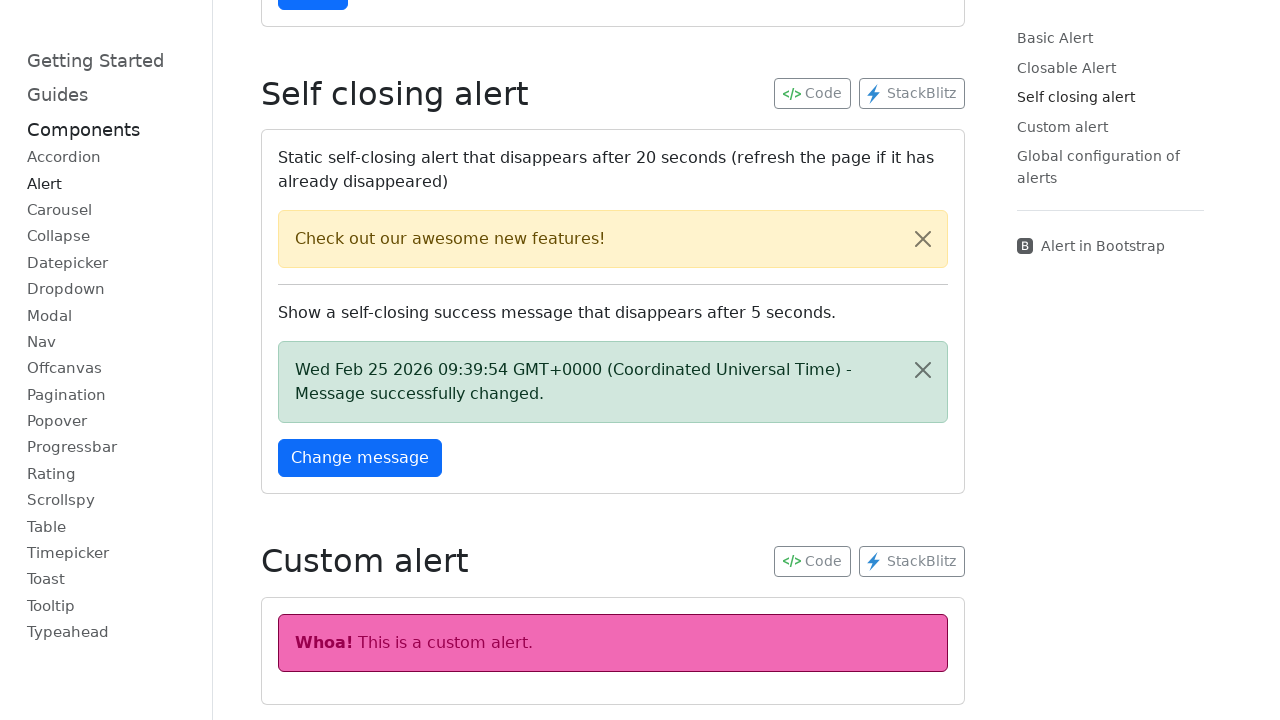

Second alert message appeared and is visible
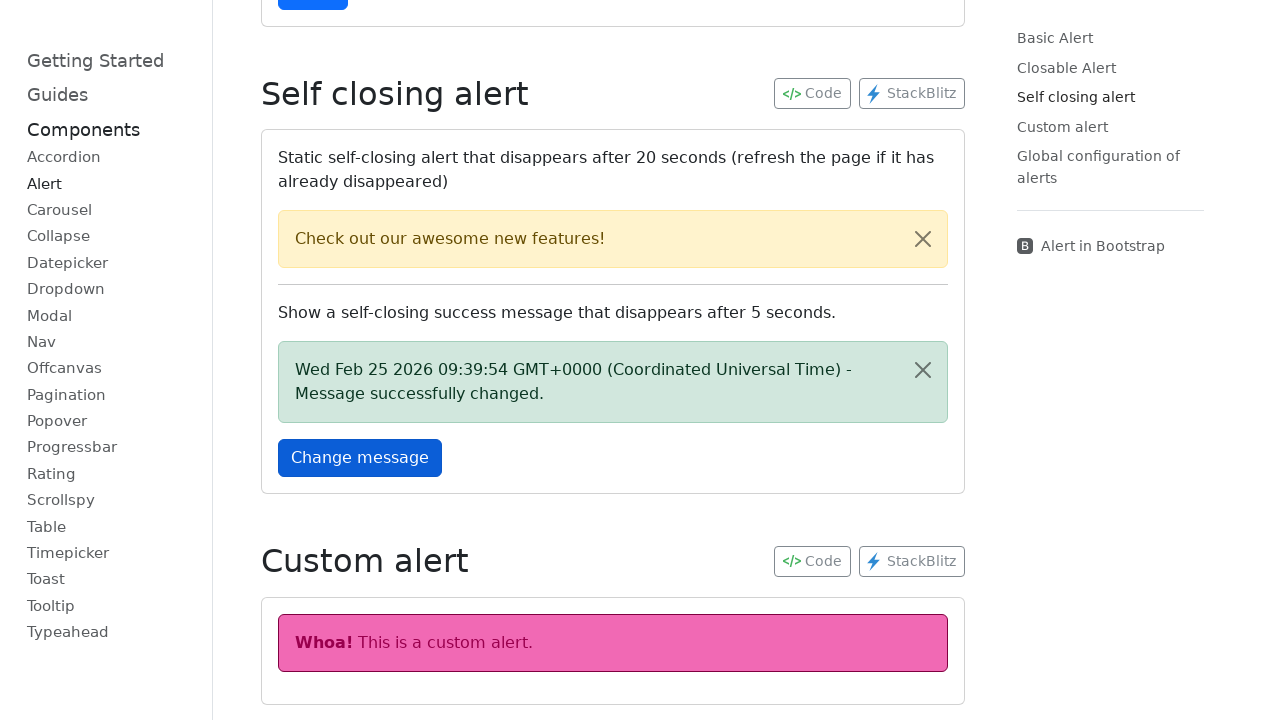

Captured second alert message text: 'Wed Feb 25 2026 09:39:54 GMT+0000 (Coordinated Universal Time) - Message successfully changed.'
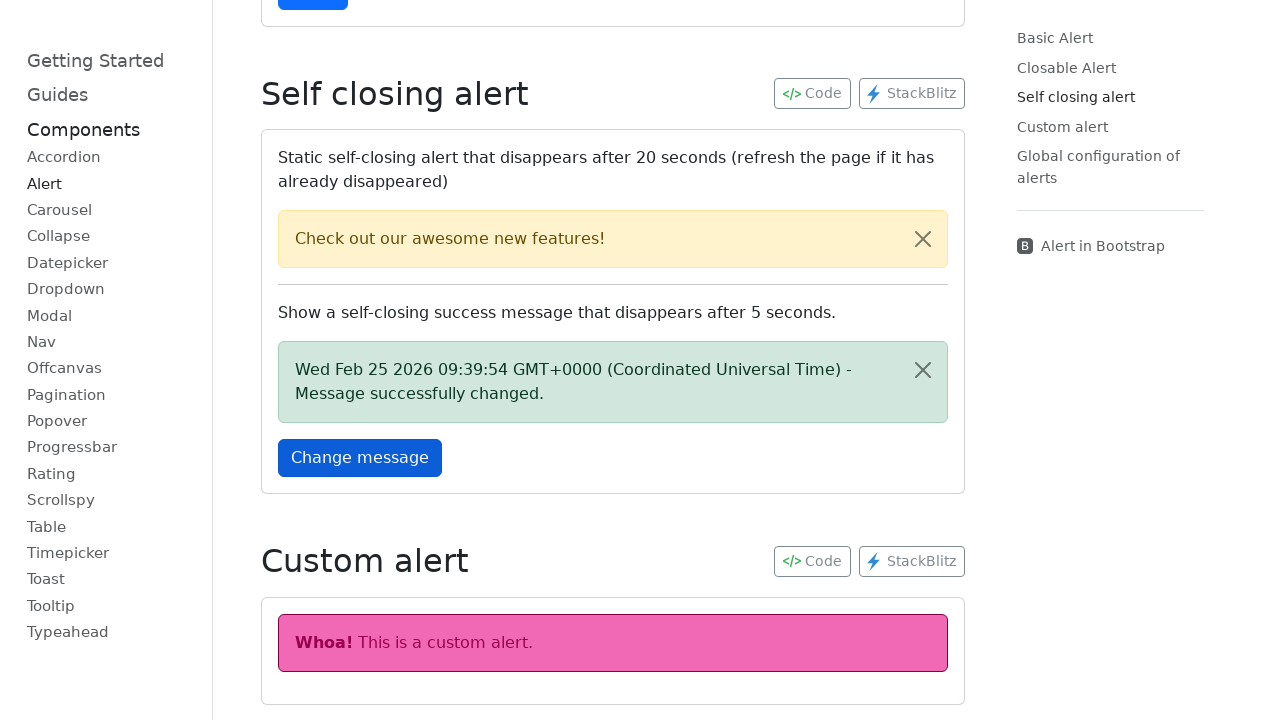

Verified that first and second alert messages are different
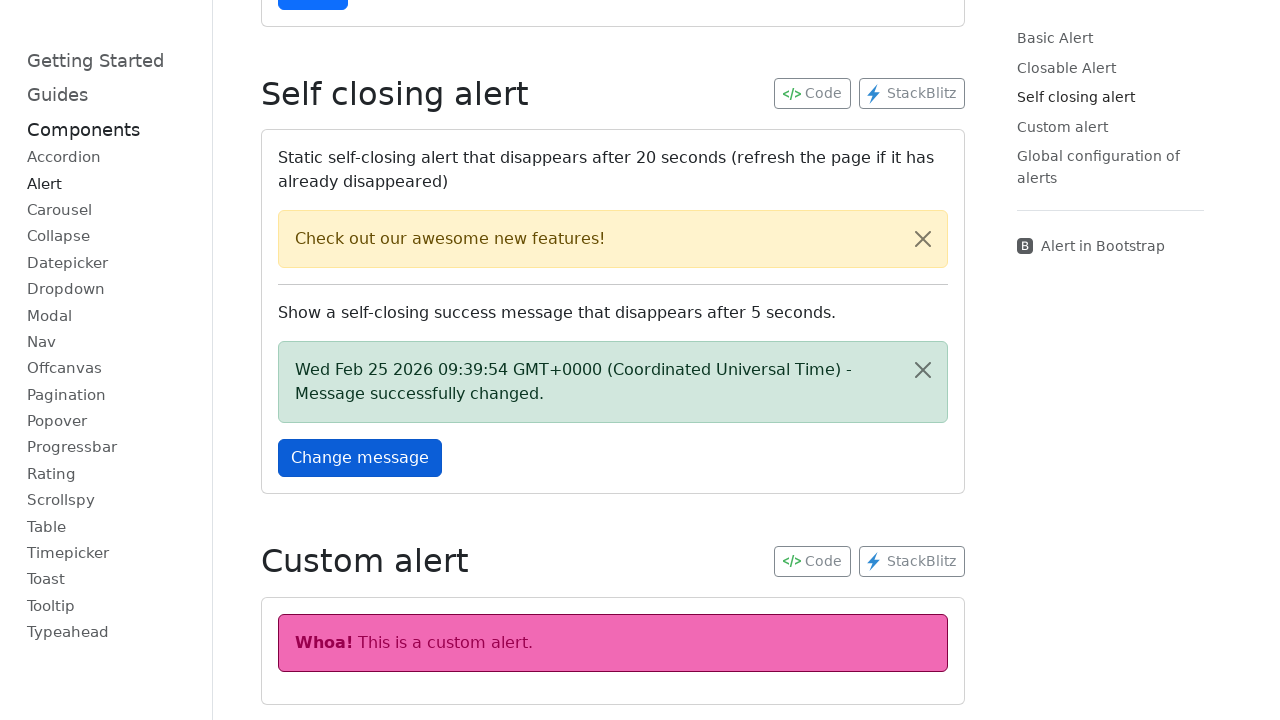

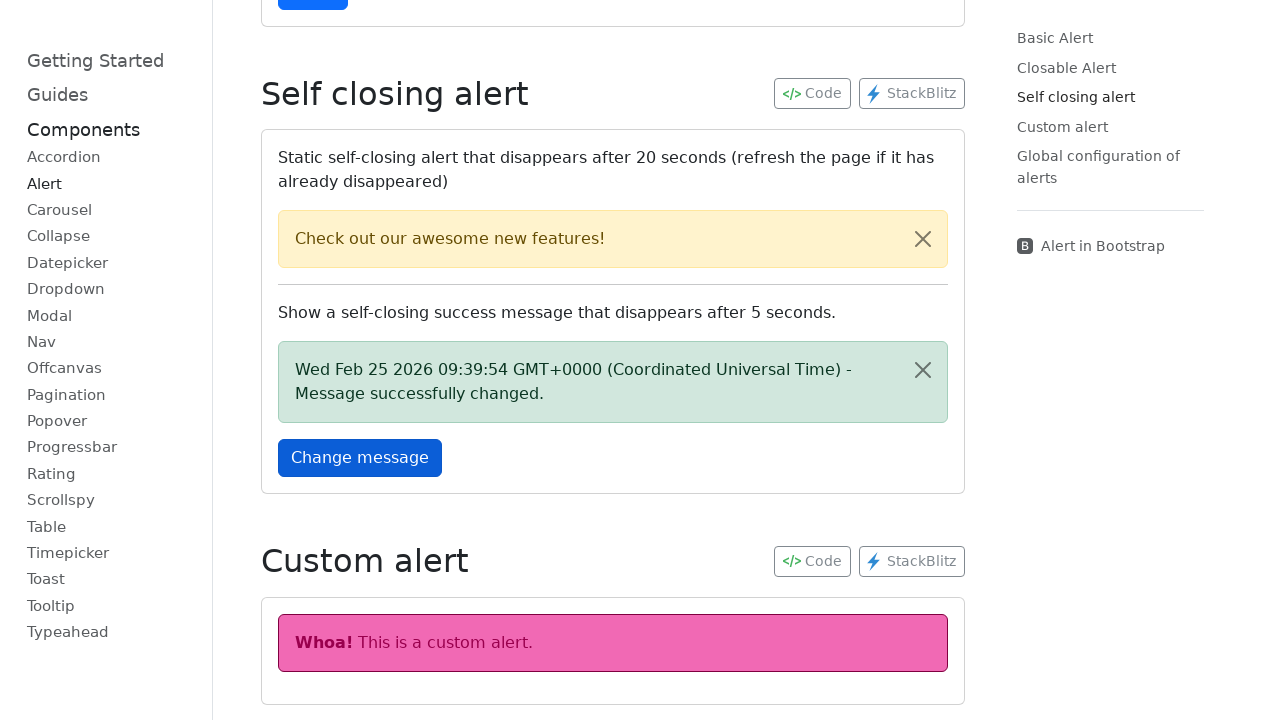